Tests a progress bar widget by clicking the Start button and waiting for the progress bar to reach 100%

Starting URL: https://demoqa.com/progress-bar

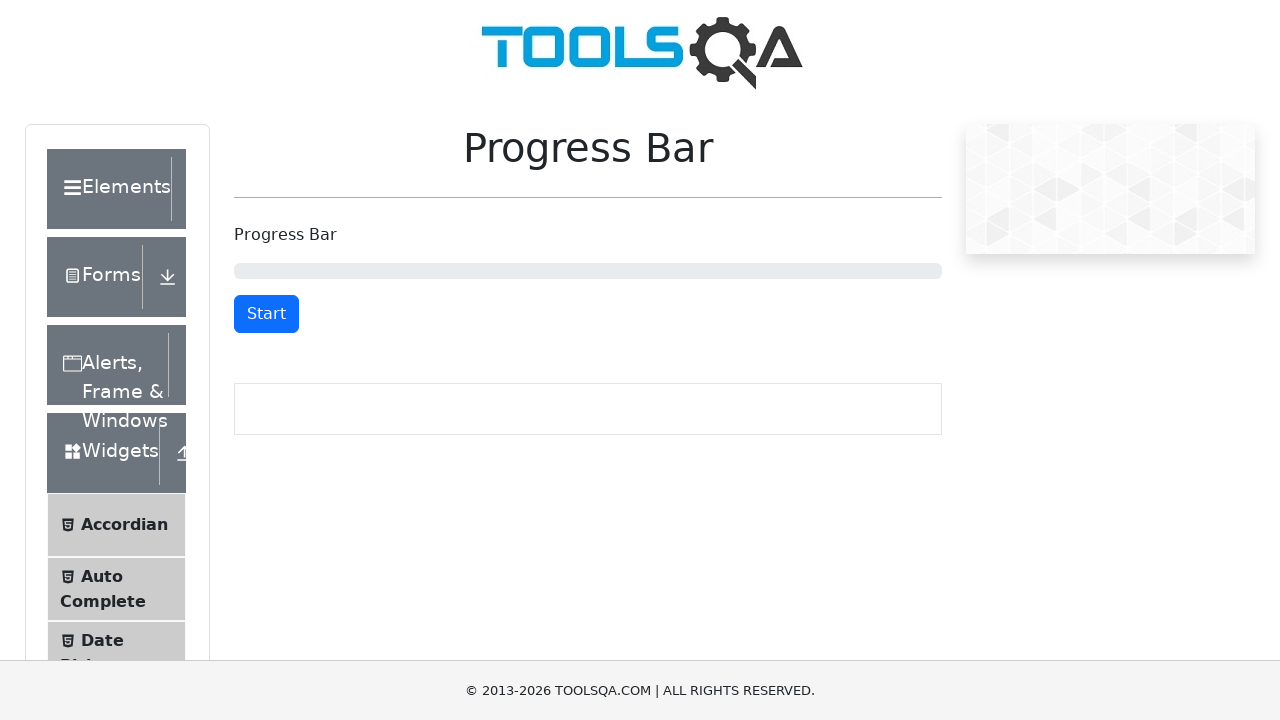

Navigated to progress bar test page
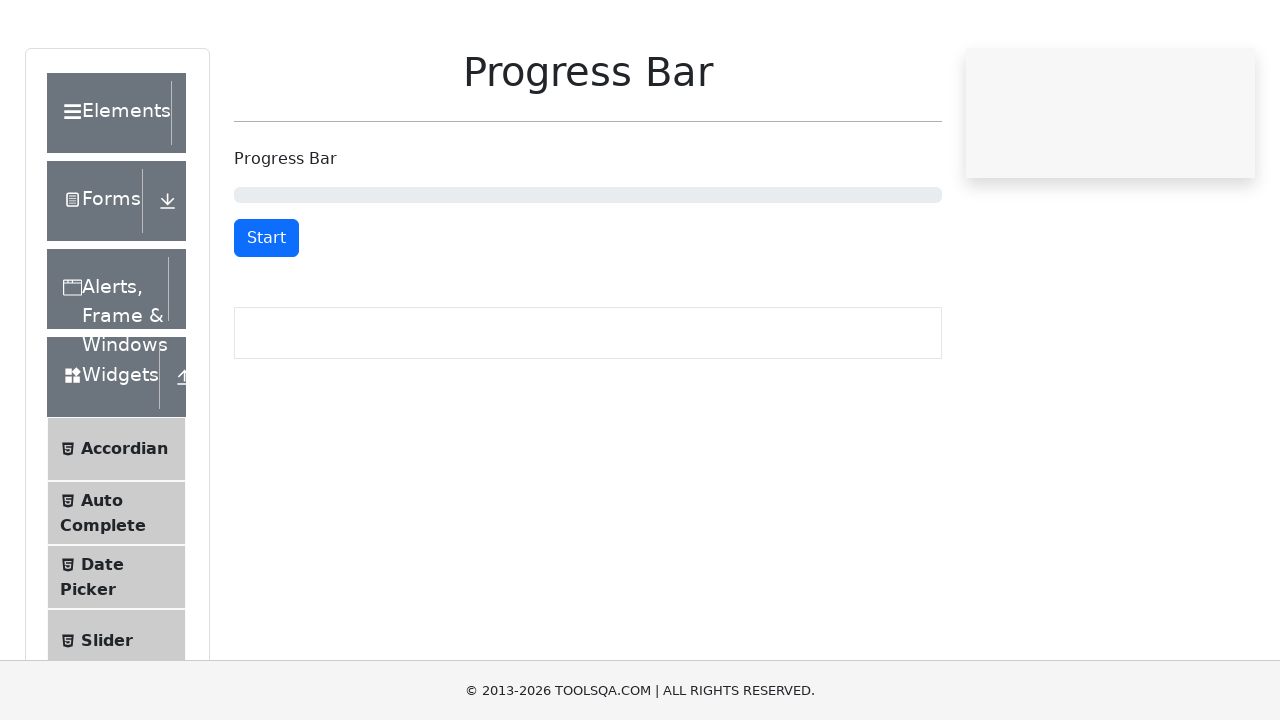

Clicked the Start button to begin progress bar at (266, 314) on #startStopButton
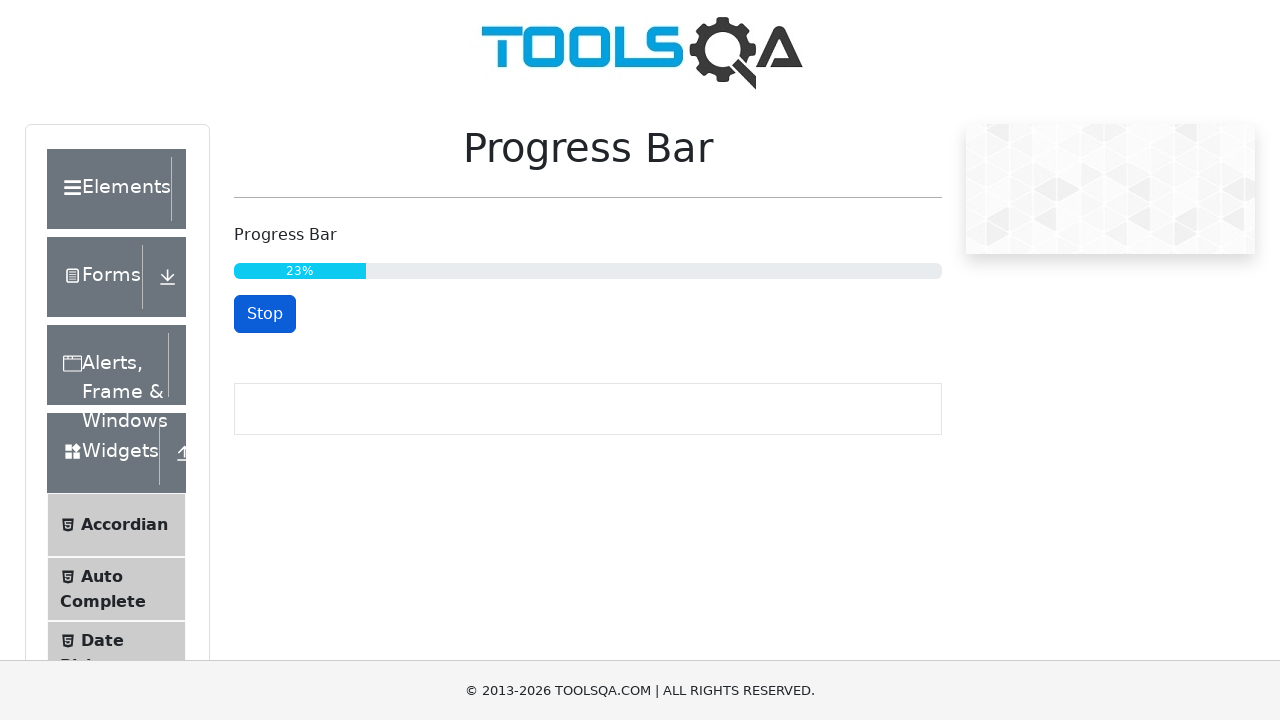

Progress bar completed and Reset button appeared
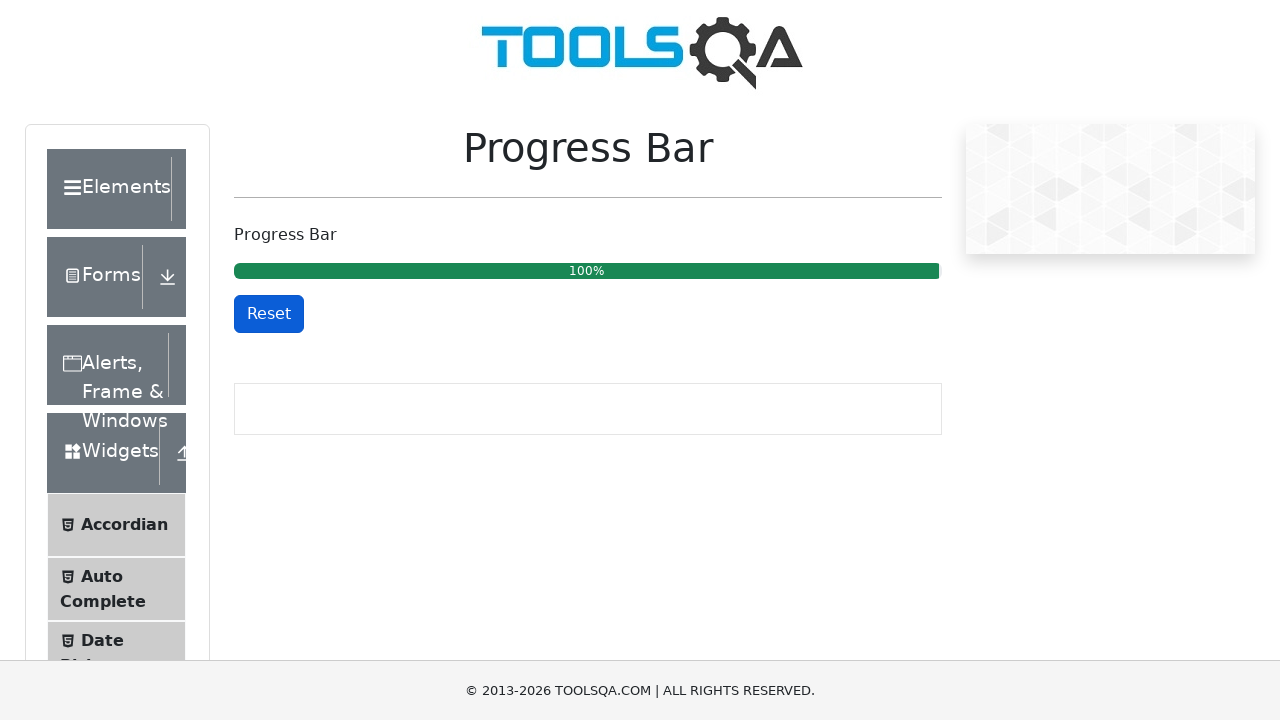

Retrieved progress bar text content
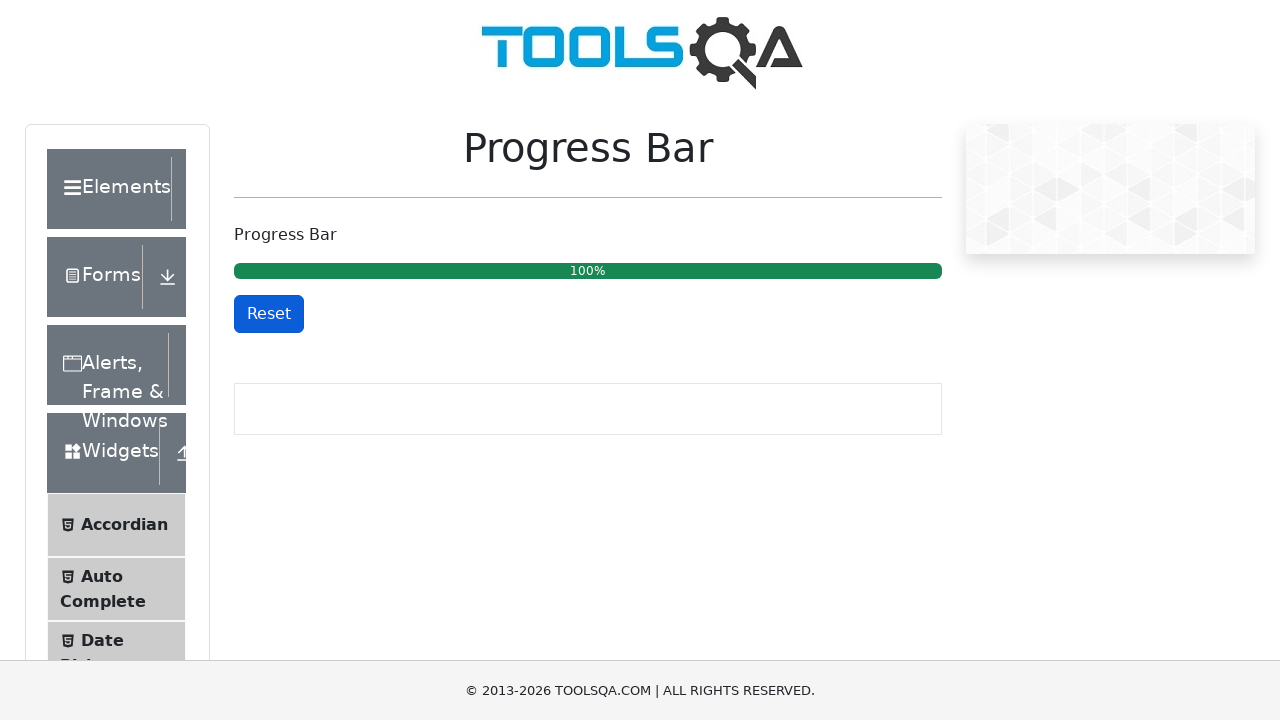

Verified progress bar shows 100%
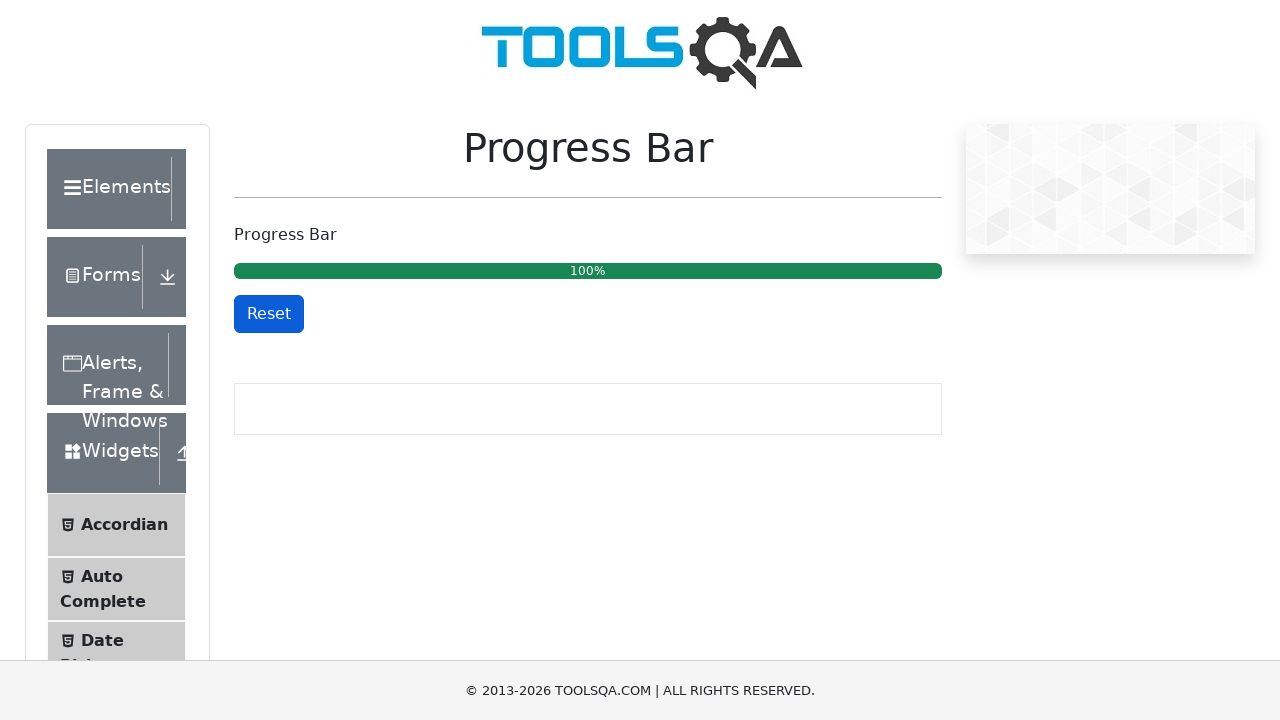

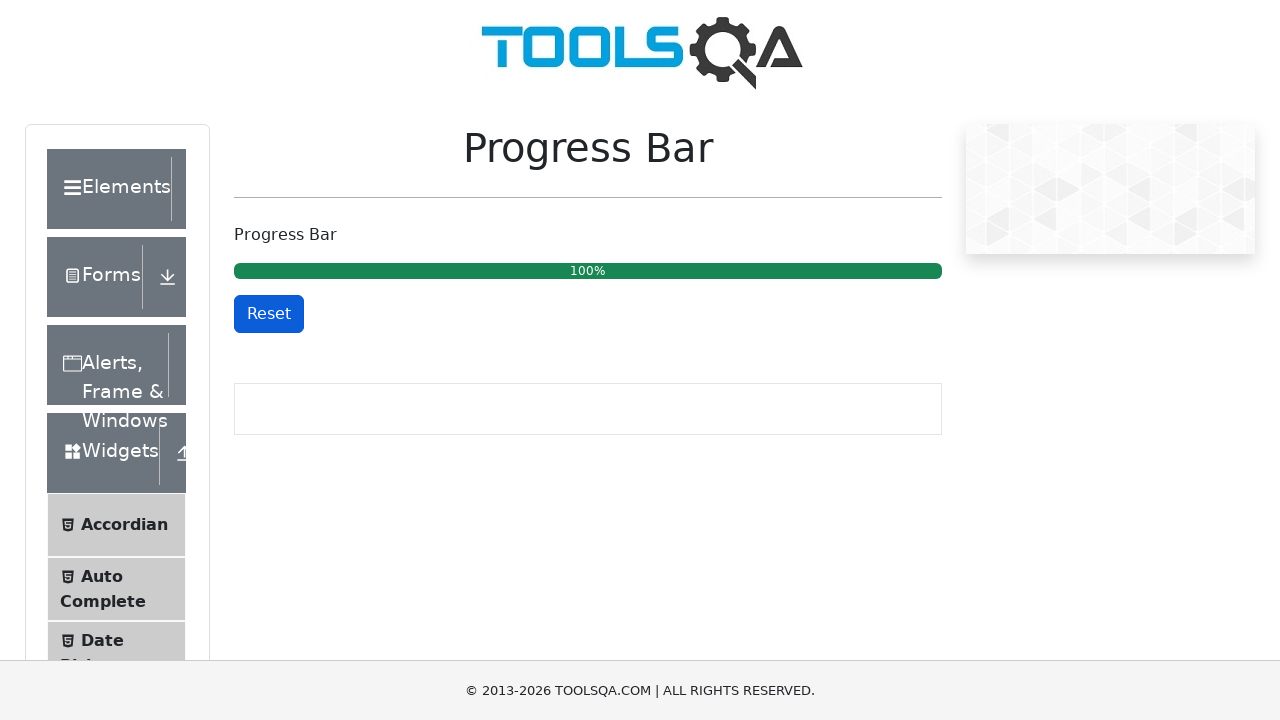